Tests double-click functionality by performing a double-click action on a button element on the DemoQA buttons page.

Starting URL: http://demoqa.com/buttons

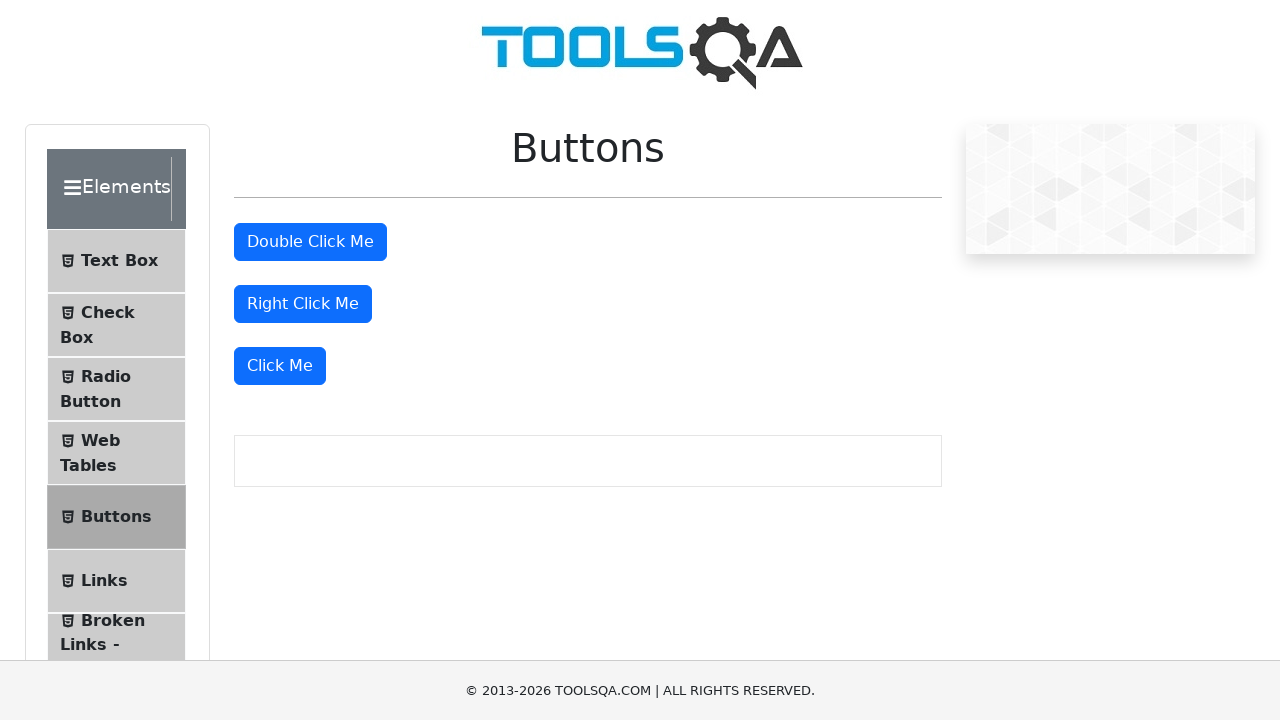

Located the double-click button element
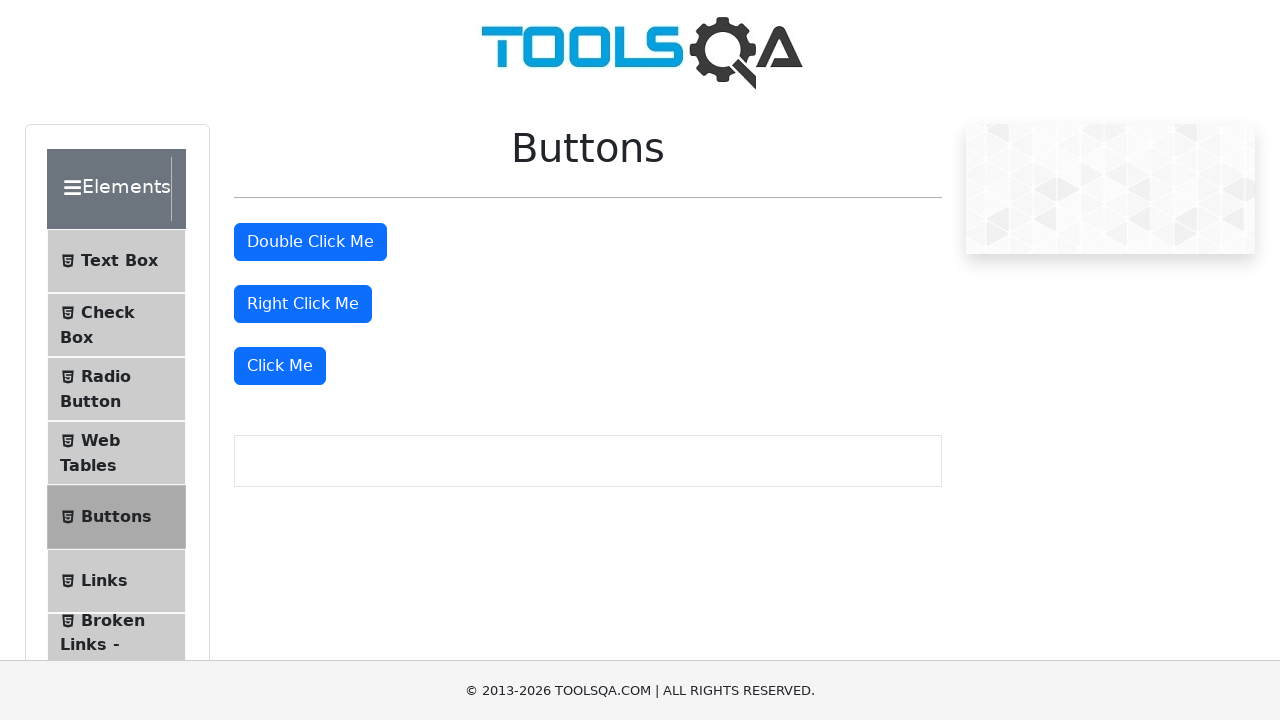

Performed double-click action on the button at (310, 242) on #doubleClickBtn
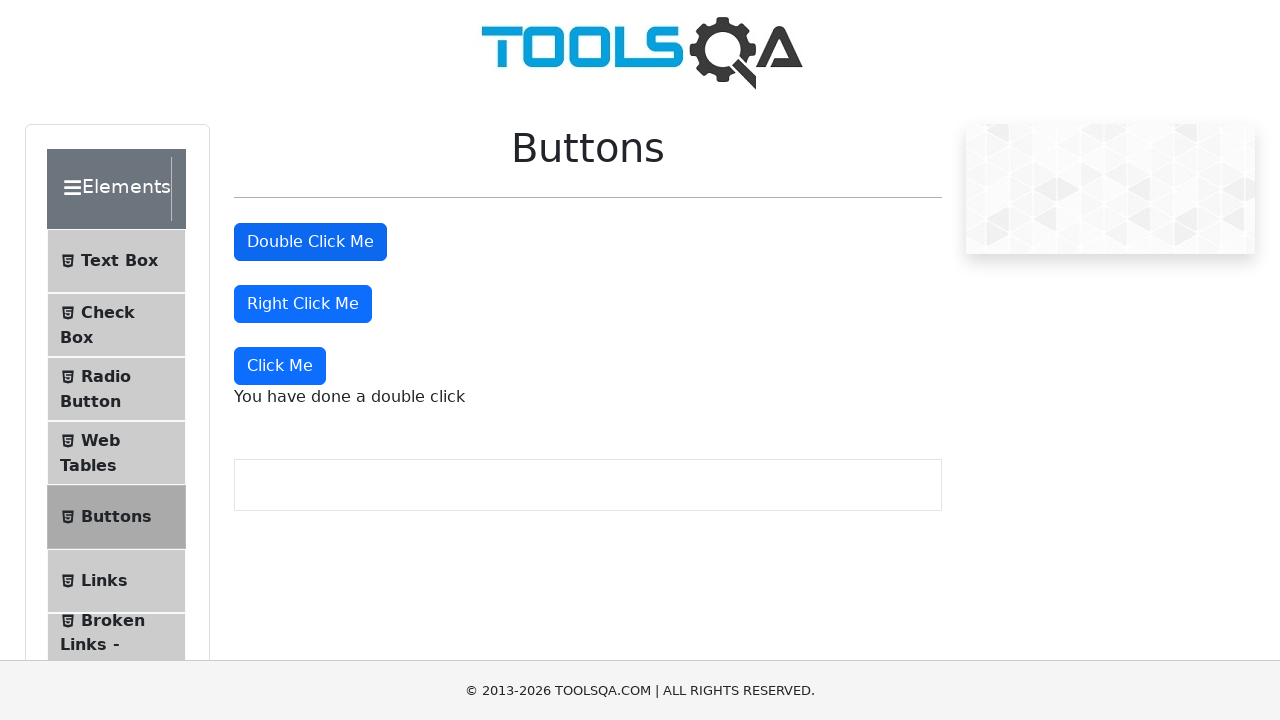

Double-click result message appeared
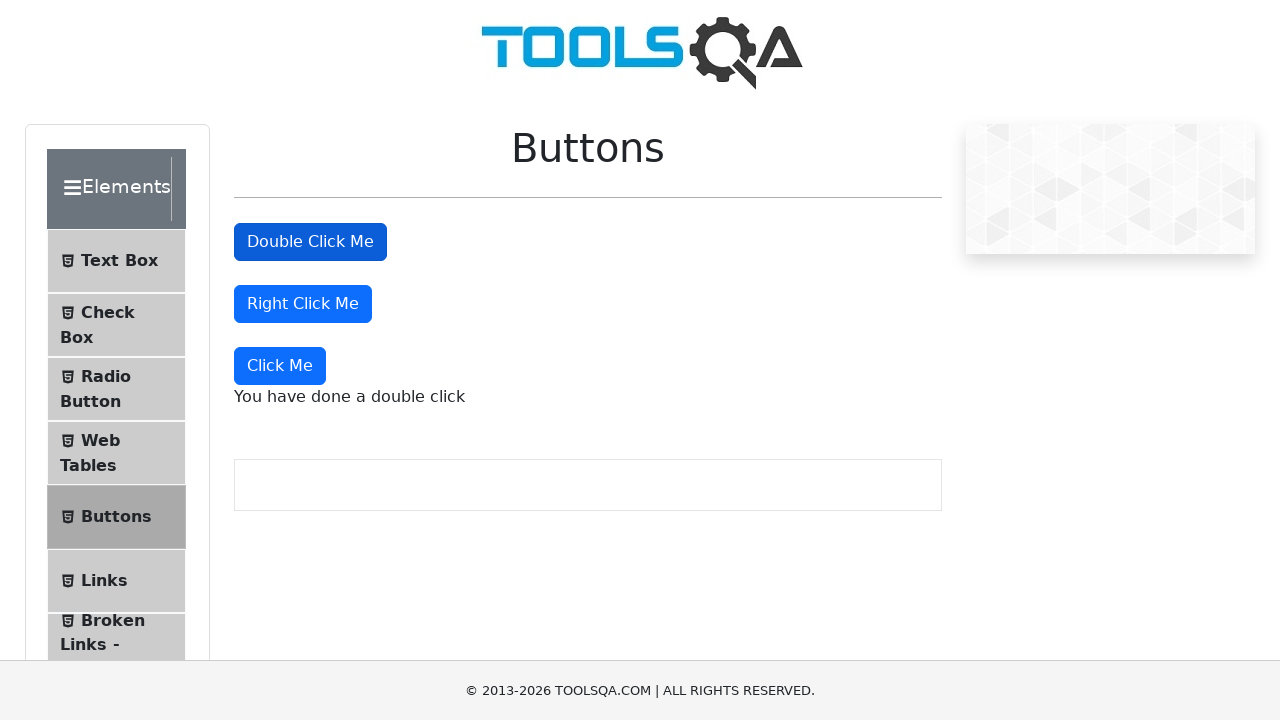

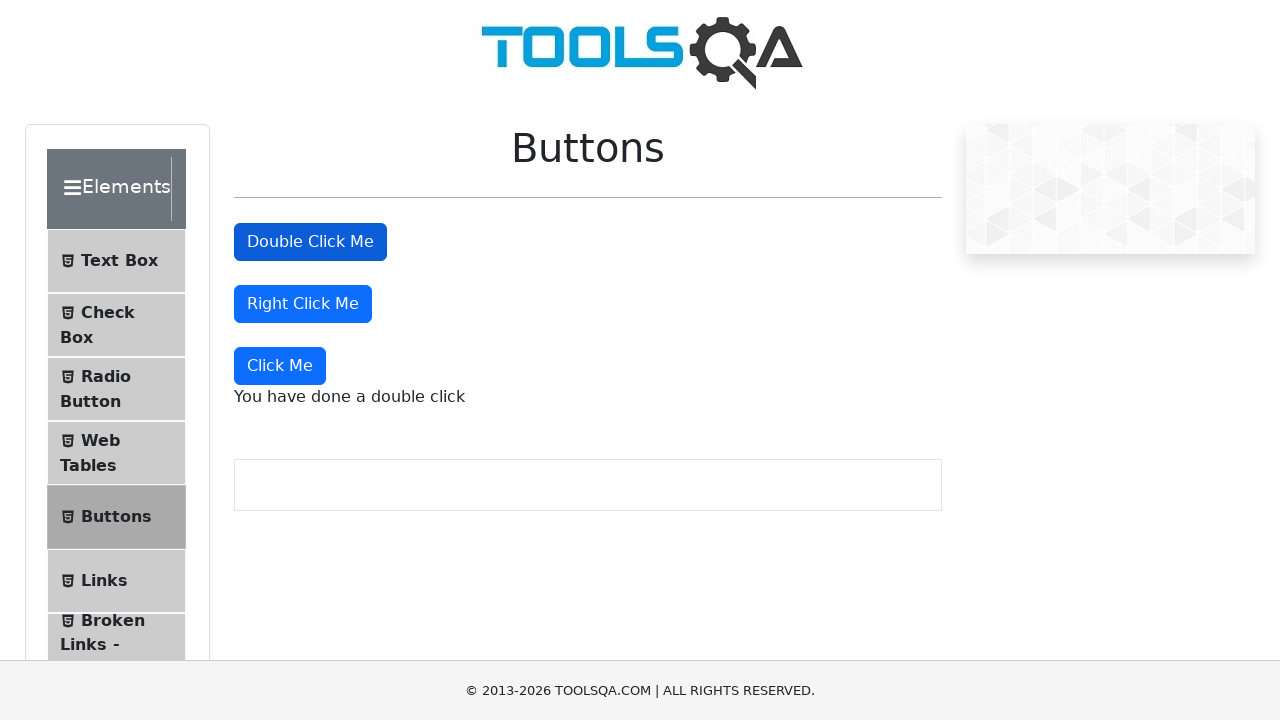